Navigates to David Walsh's blog and verifies that the main heading elements (big featured post heading and first regular post heading) are present on the page.

Starting URL: https://davidwalsh.name/

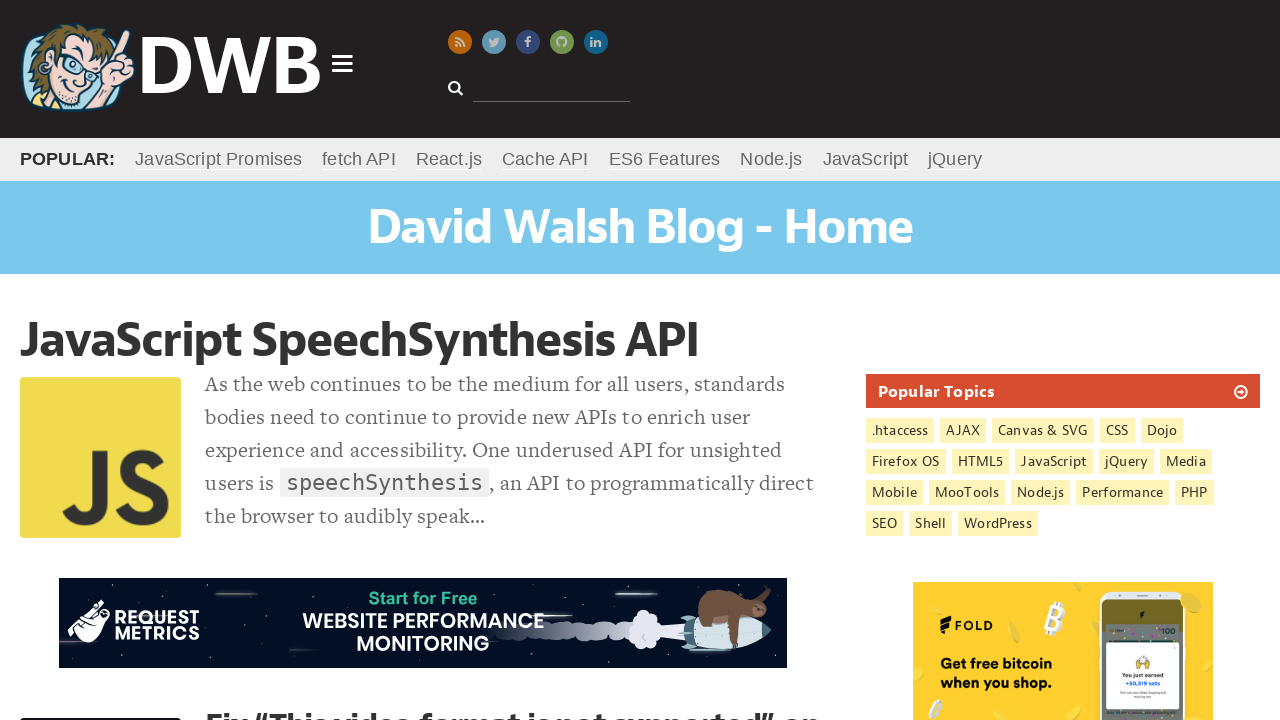

Navigated to David Walsh's blog homepage
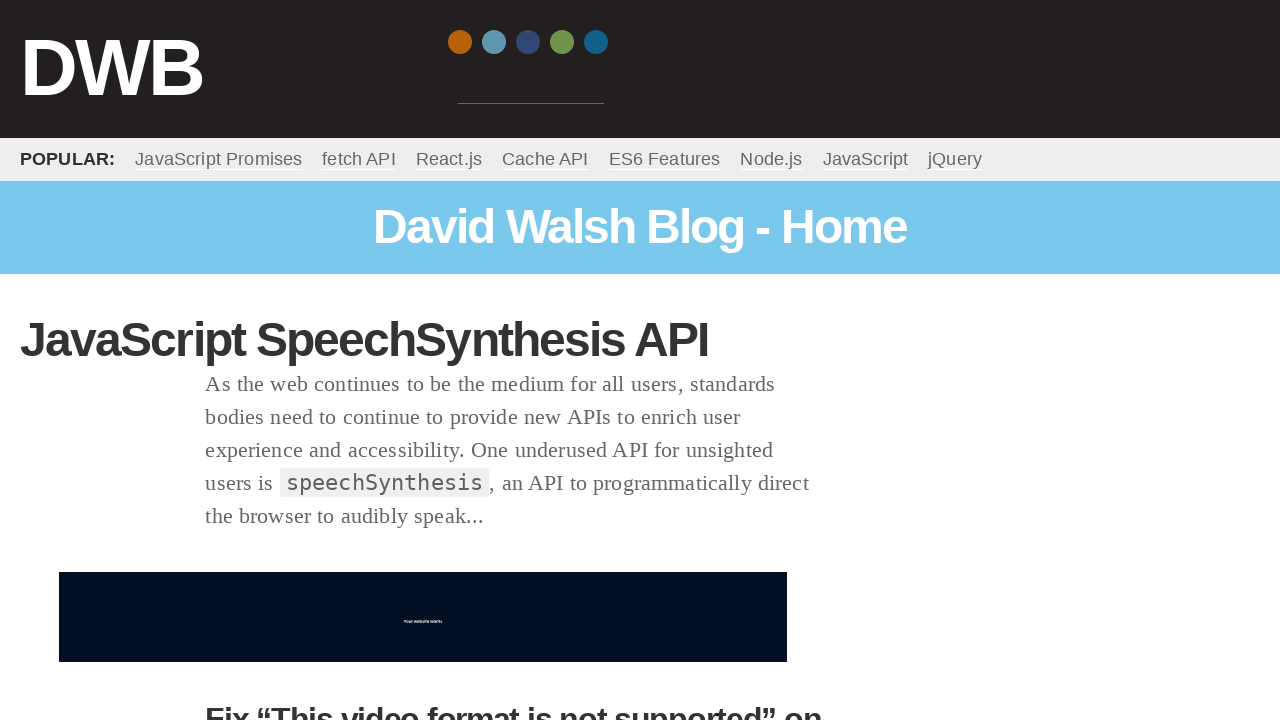

Big featured post heading loaded and visible
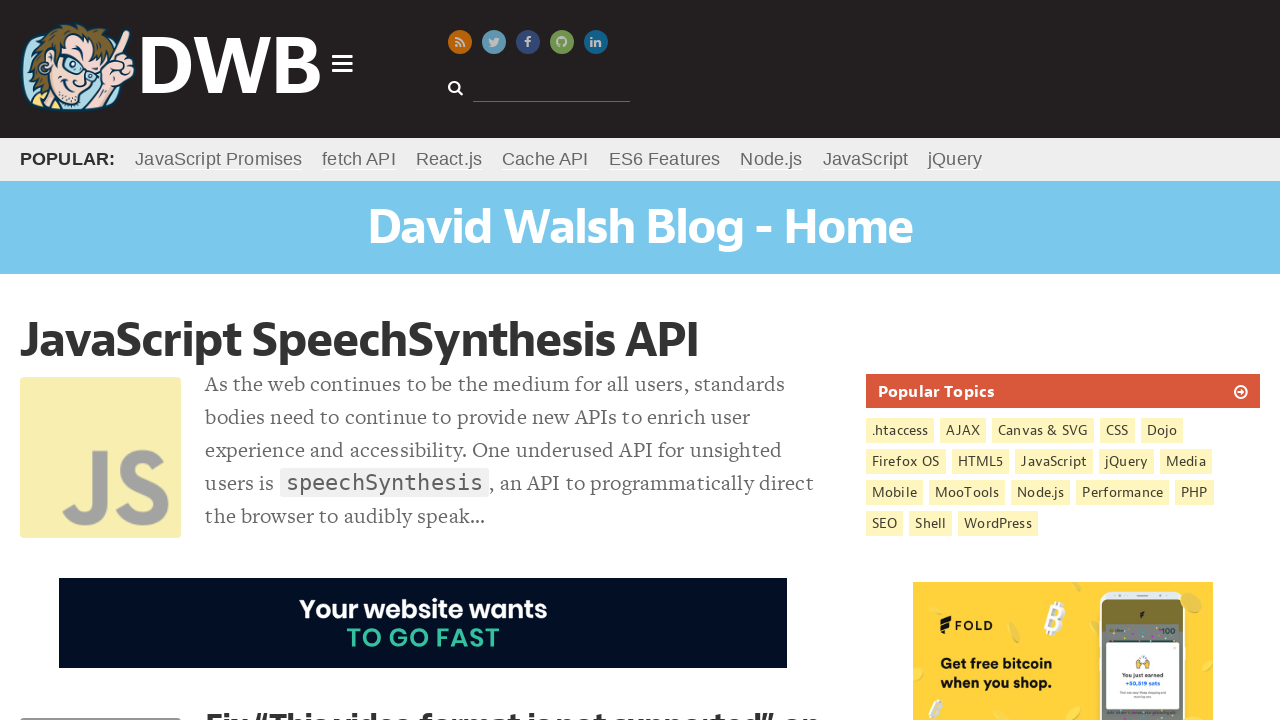

First regular post heading loaded and visible
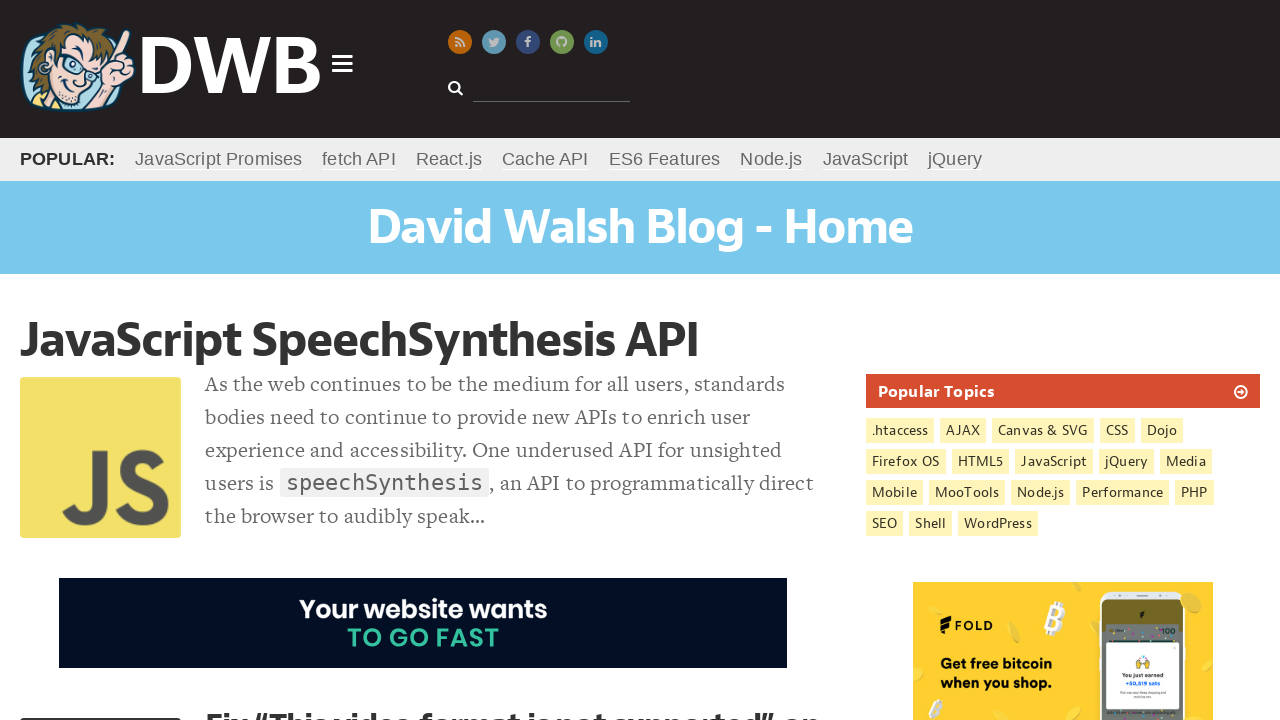

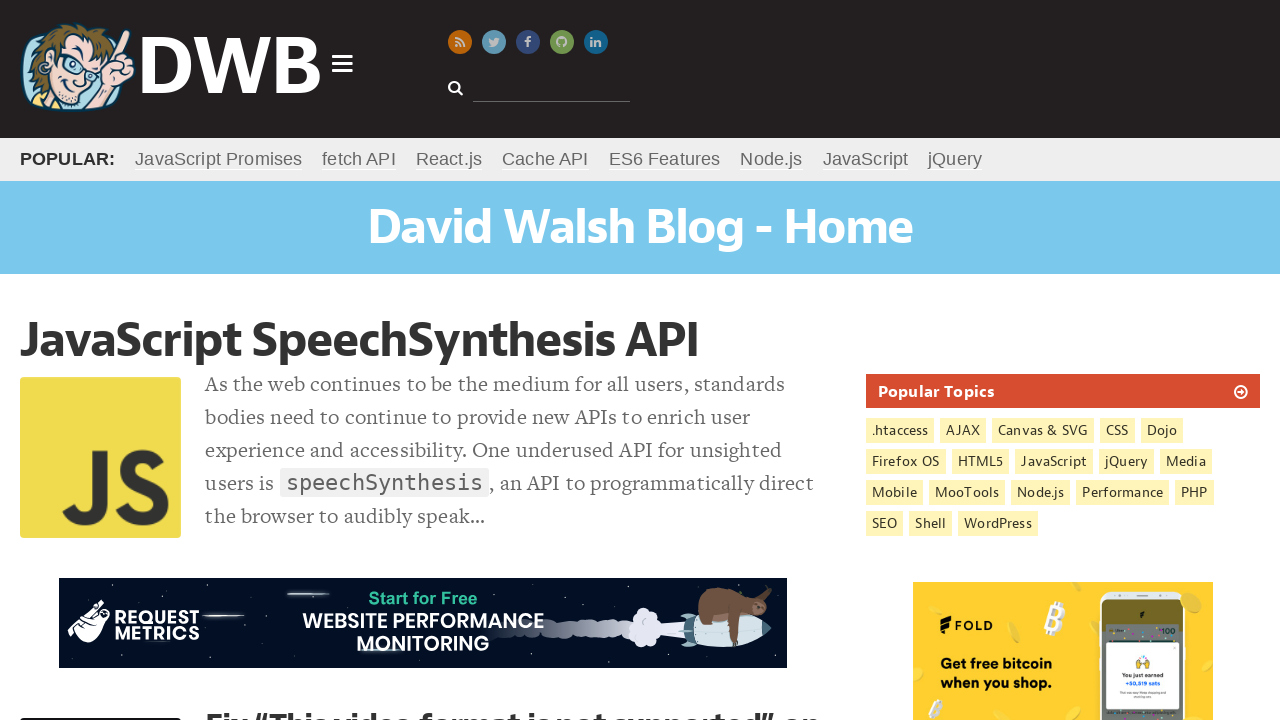